Tests clicking on an SVG circle element using XPath with the name() function to handle SVG namespace

Starting URL: https://testautomationpractice.blogspot.com/

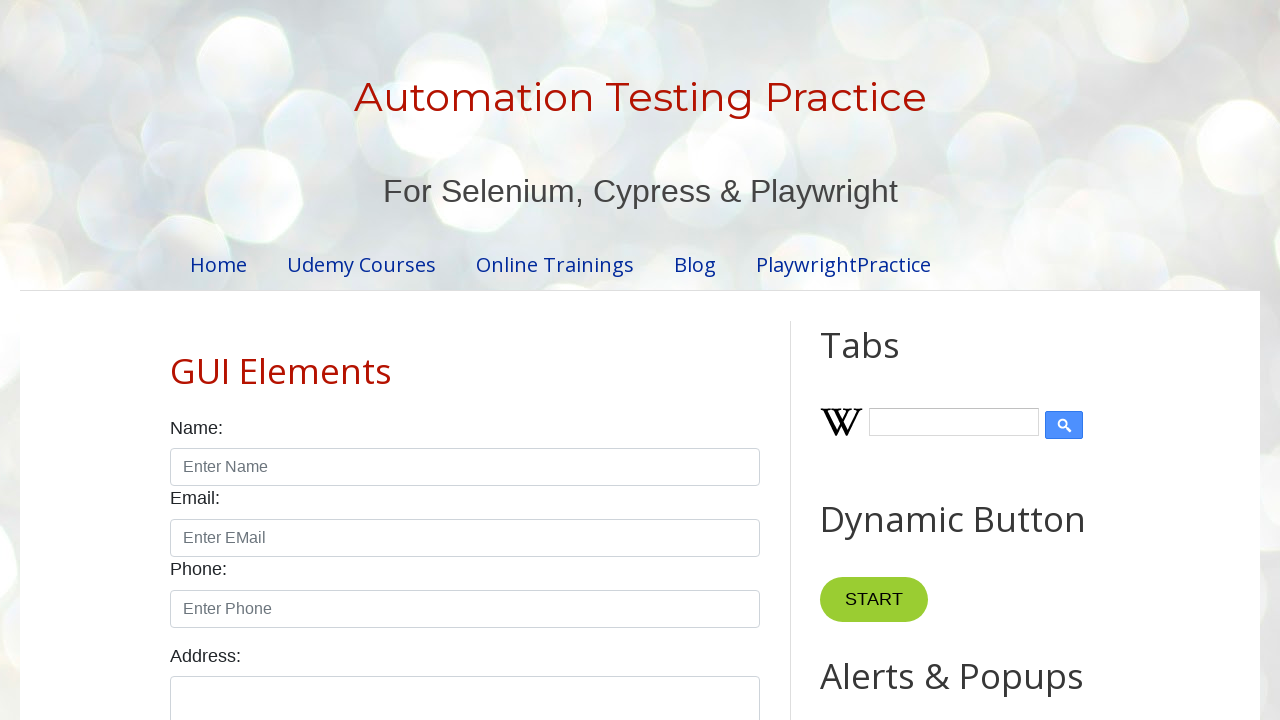

Clicked on SVG circle element with cx attribute containing '15' using XPath name() function at (837, 360) on xpath=//*[name()='circle' and contains(@cx,'15')]
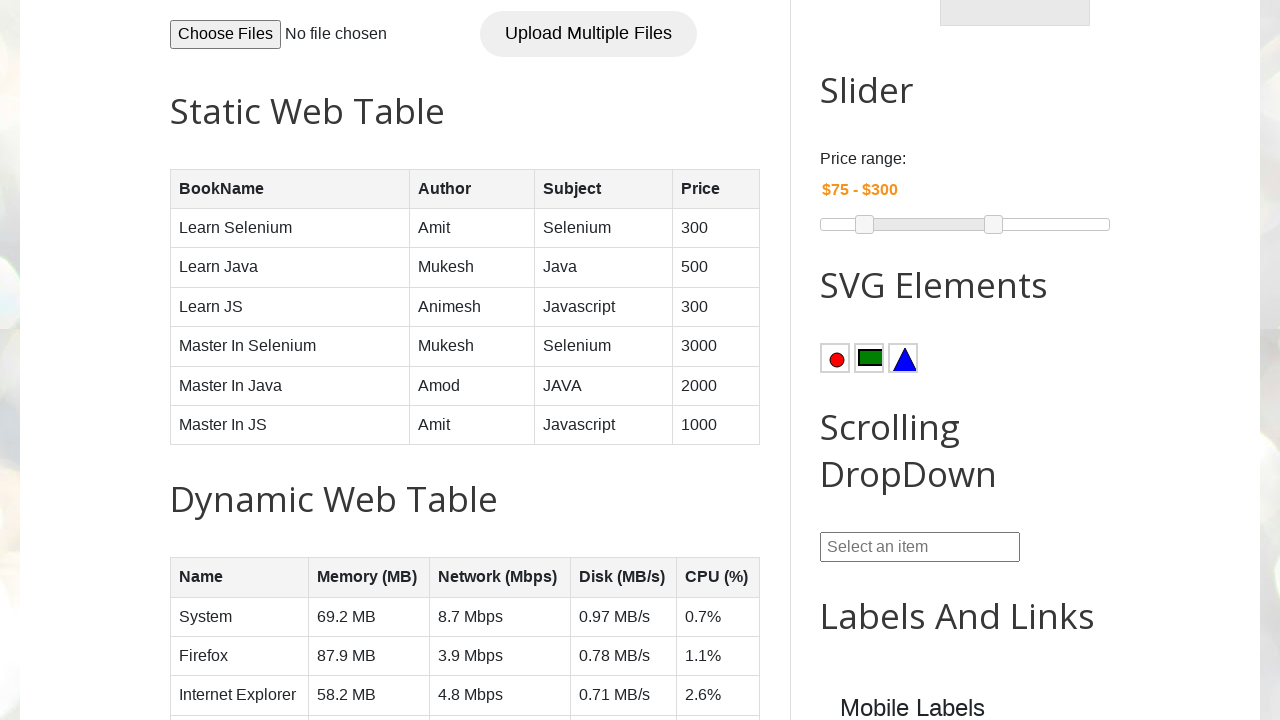

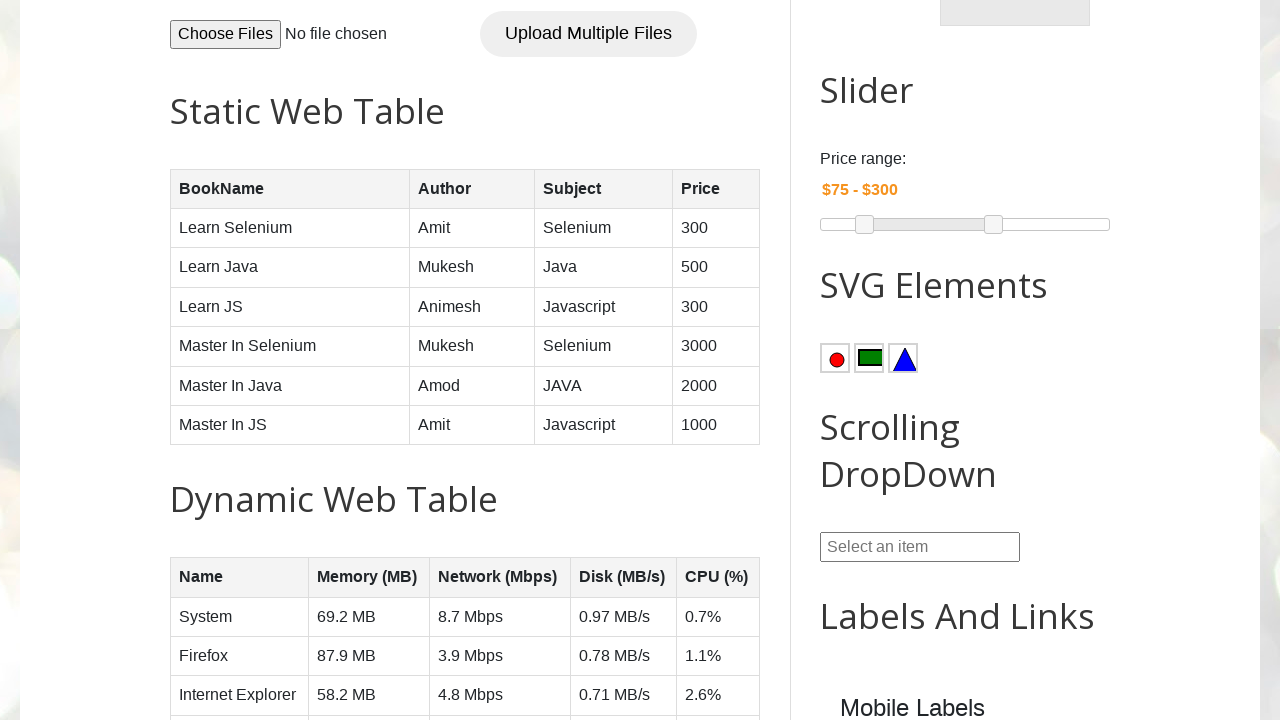